Tests A/B test opt-out functionality by visiting the page, verifying A/B test is active, adding an opt-out cookie, refreshing, and confirming the opt-out worked

Starting URL: http://the-internet.herokuapp.com/abtest

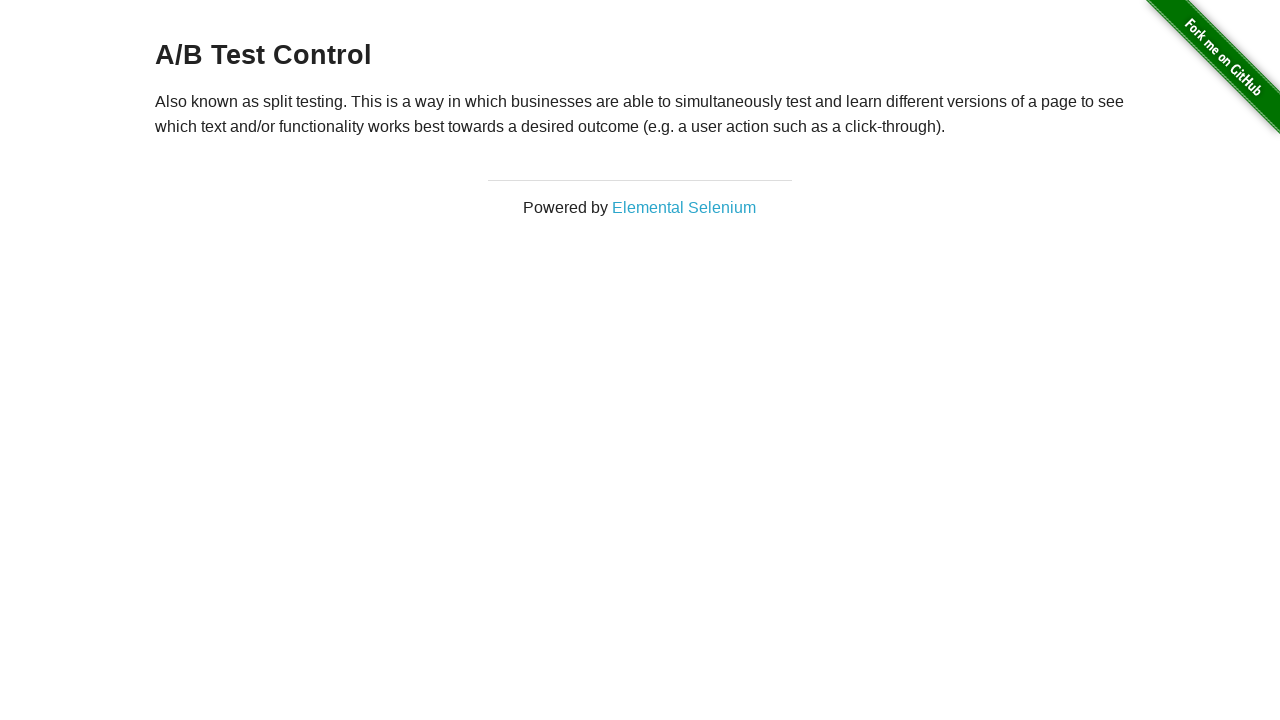

Waited for h3 heading to load
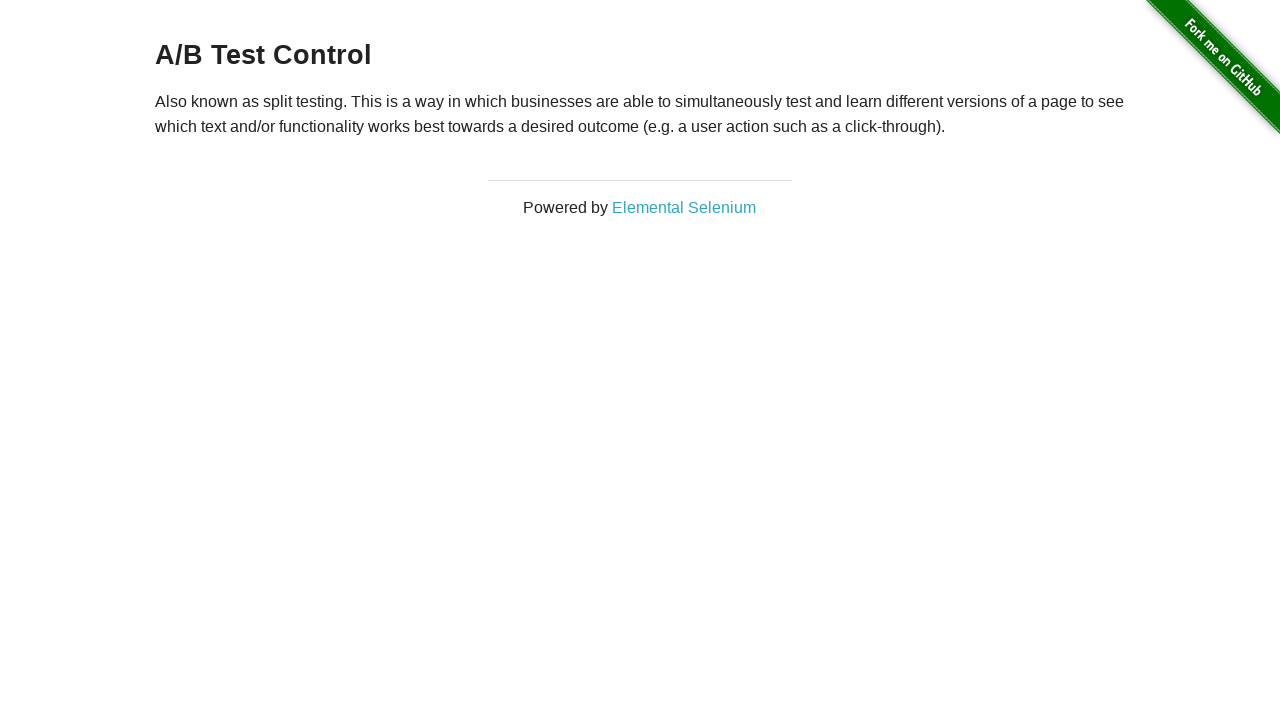

Verified A/B test is active - heading starts with 'A/B Test'
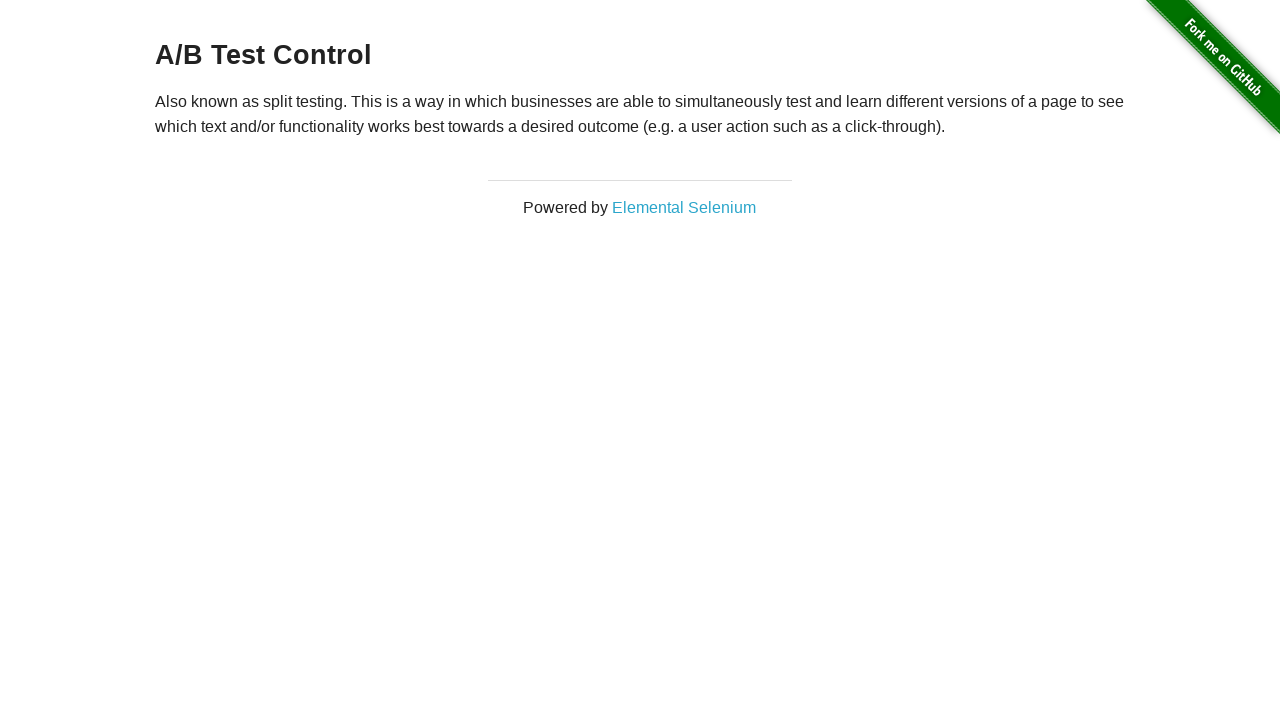

Added optimizelyOptOut cookie with value 'true'
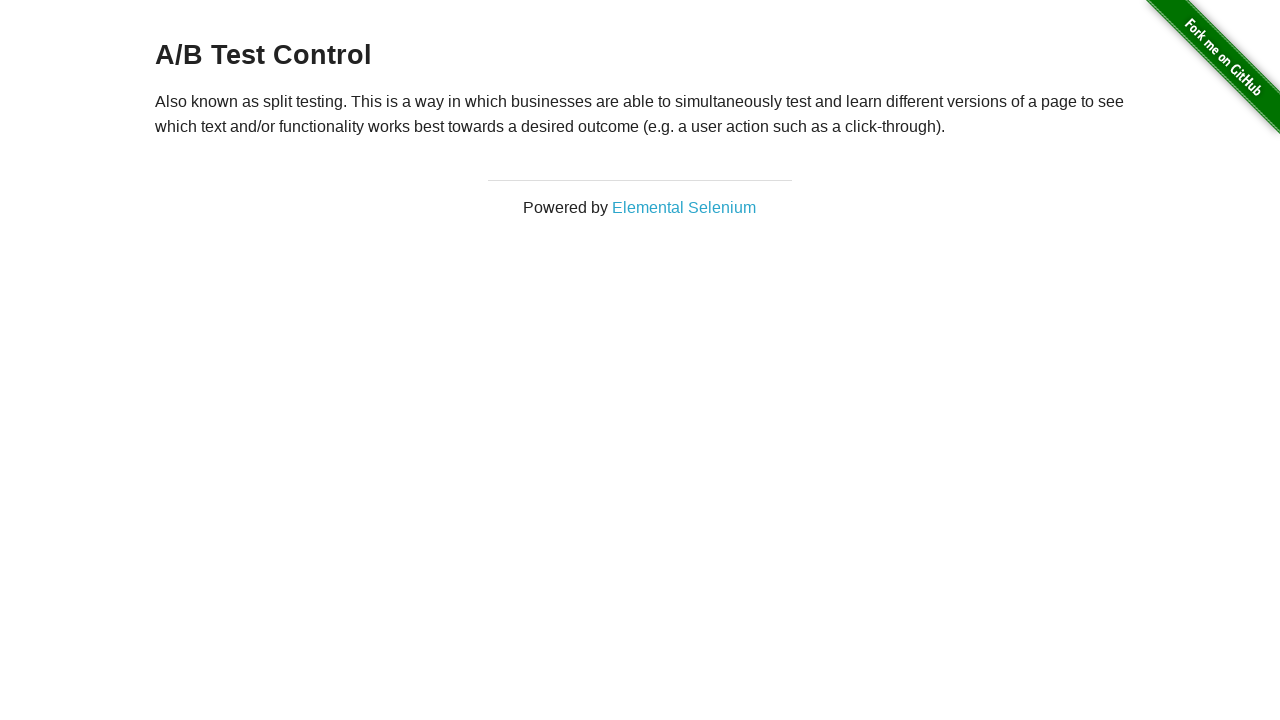

Refreshed the page to apply opt-out cookie
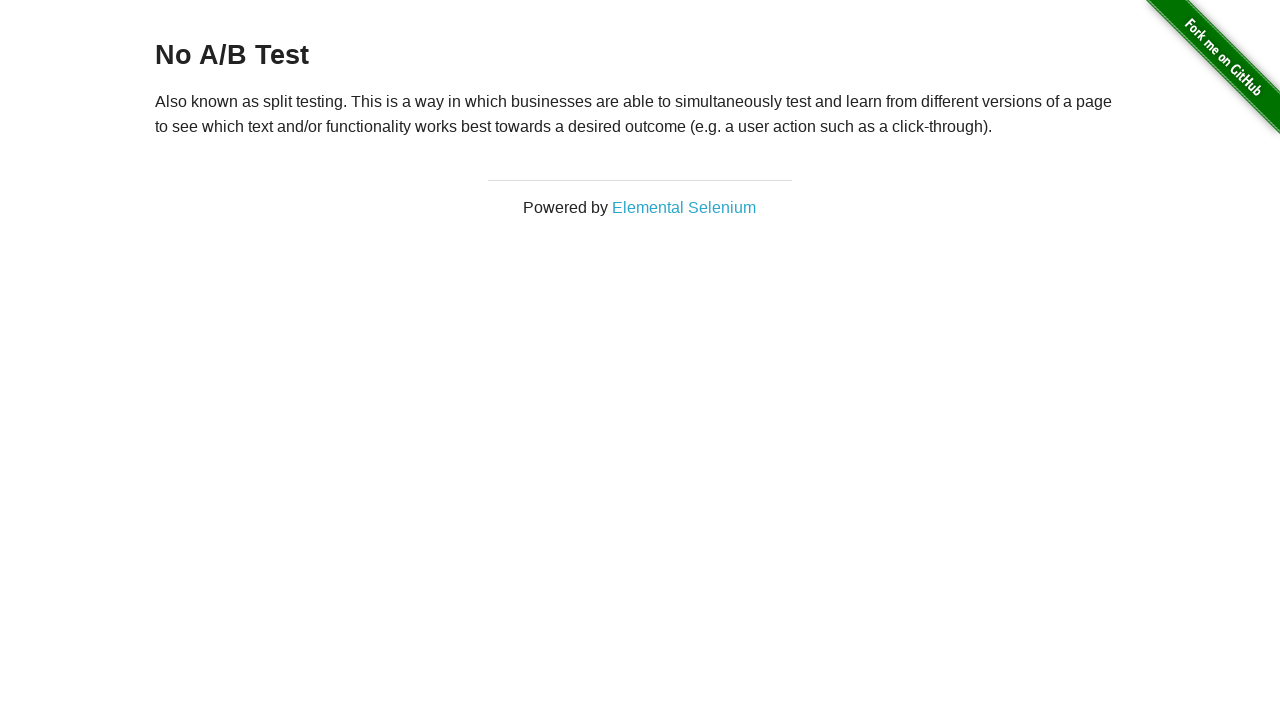

Waited for h3 heading to load after page refresh
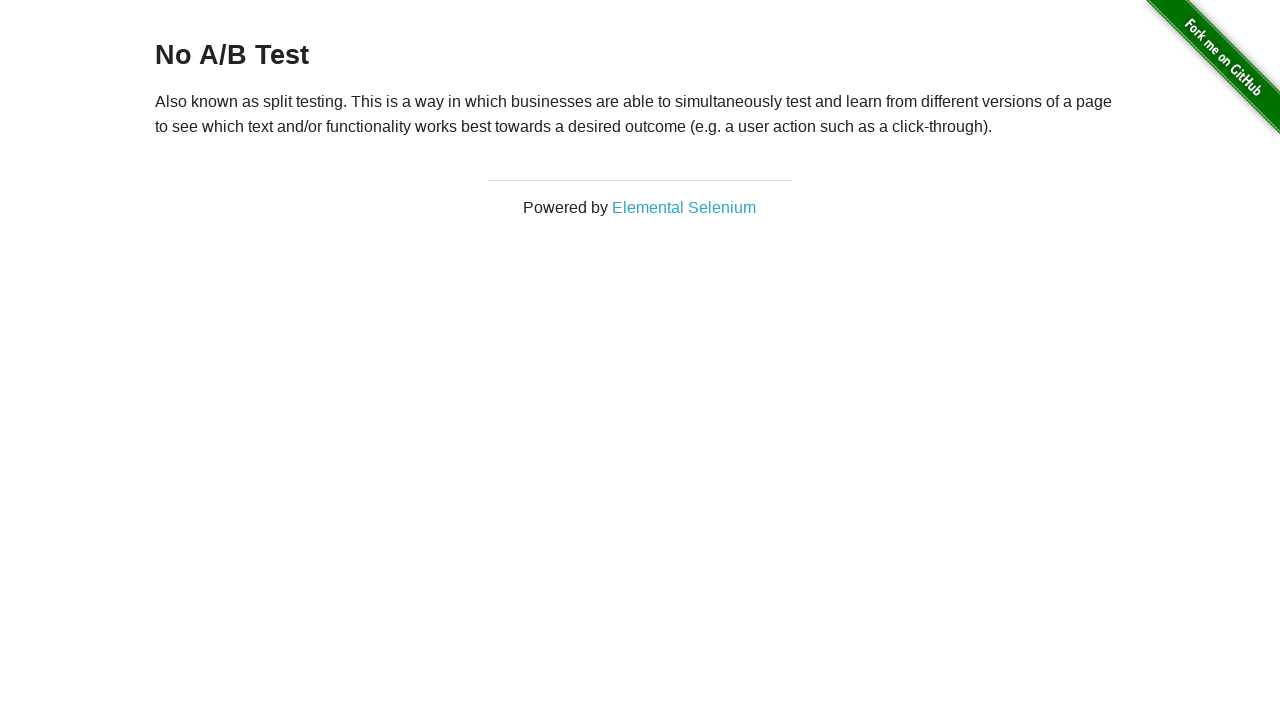

Retrieved heading text after opt-out
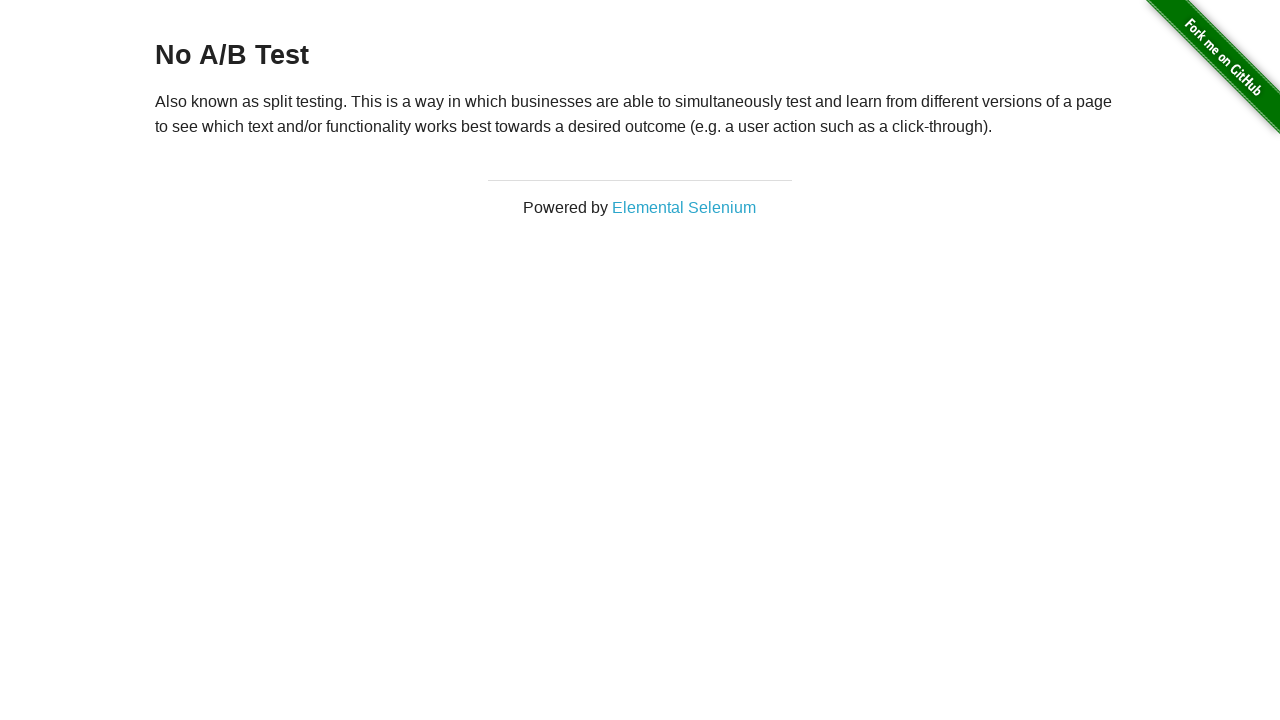

Verified opt-out worked - heading now starts with 'No A/B Test'
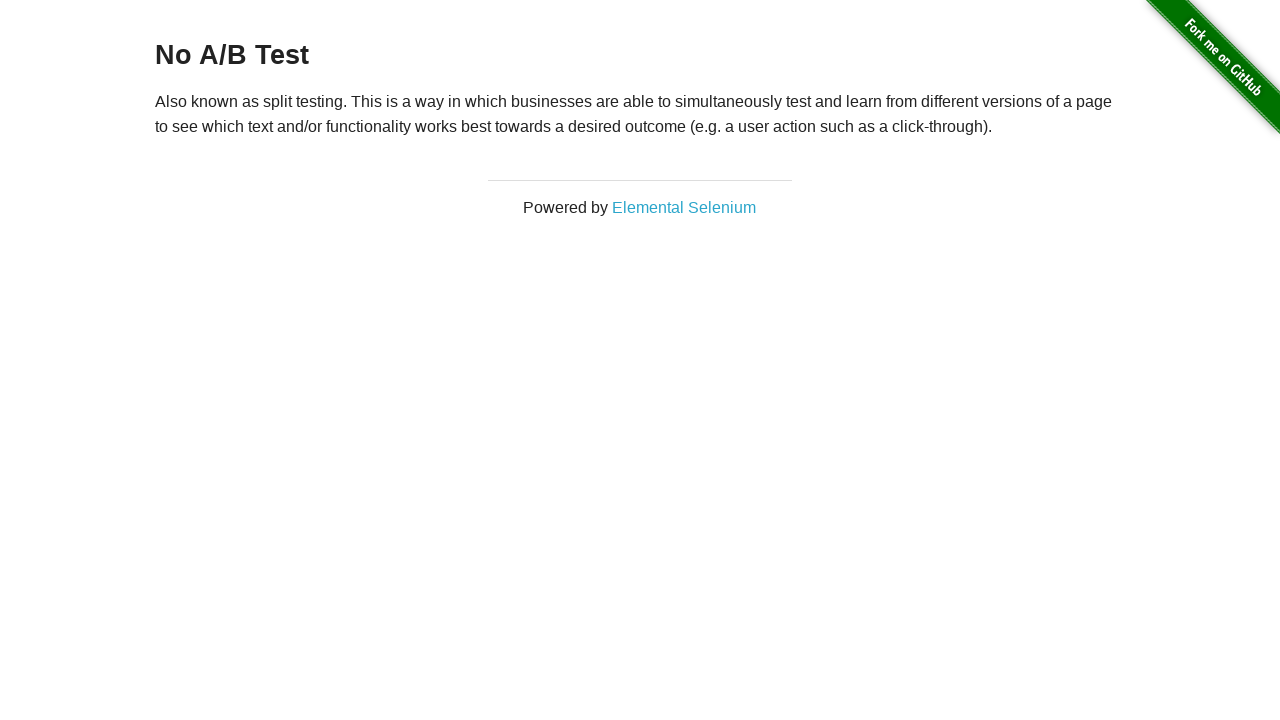

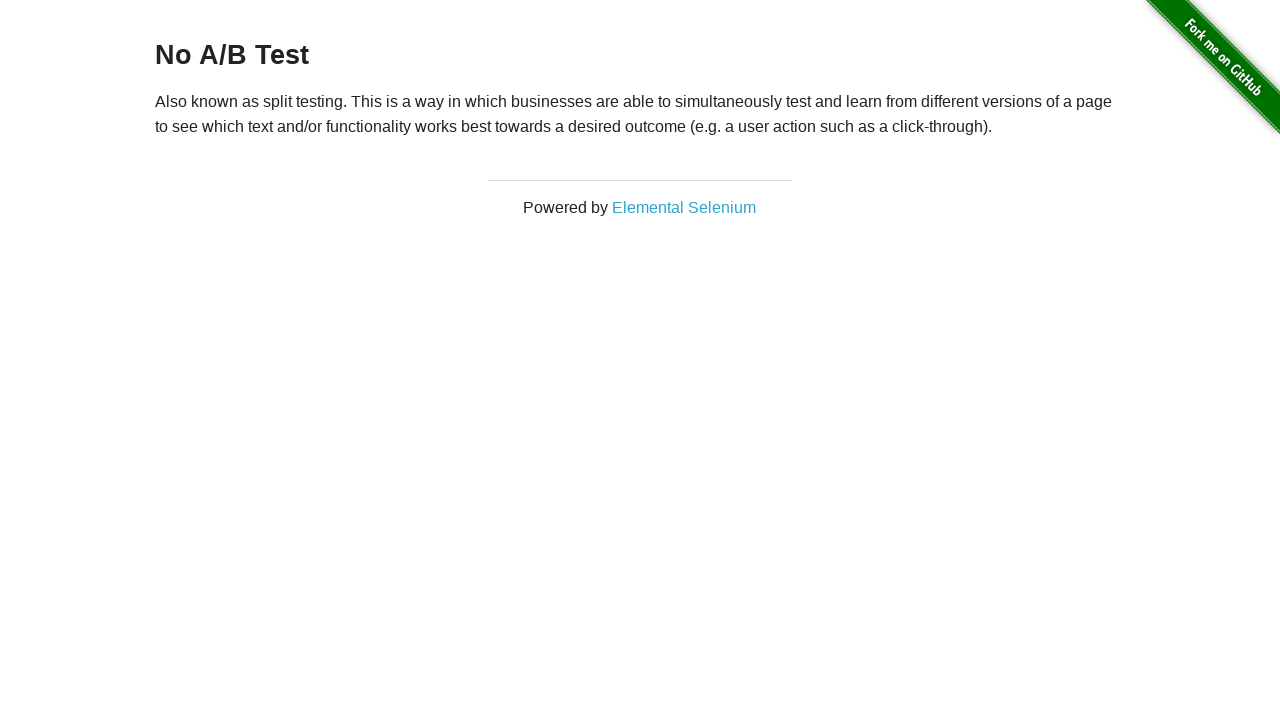